Tests the Zappos homepage search functionality by entering "Green Shoes" in the search box and submitting the search form.

Starting URL: https://www.zappos.com

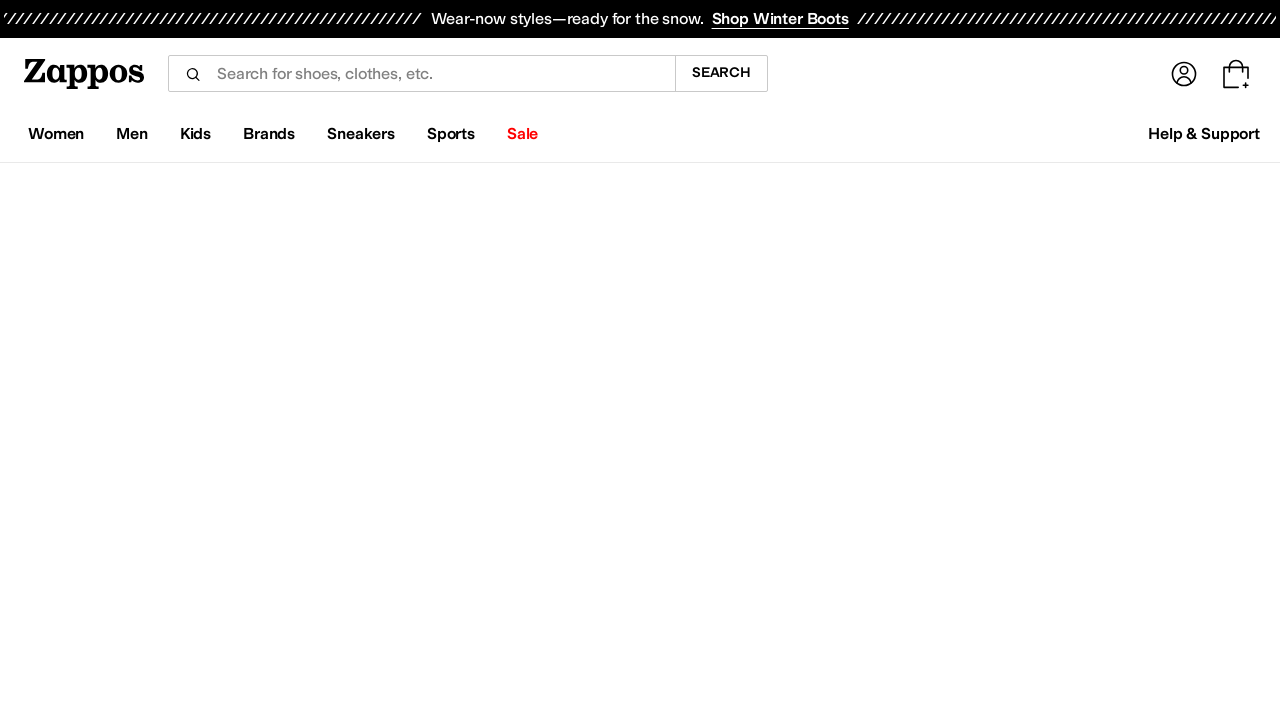

Filled search field with 'Green Shoes' on input[name='term']
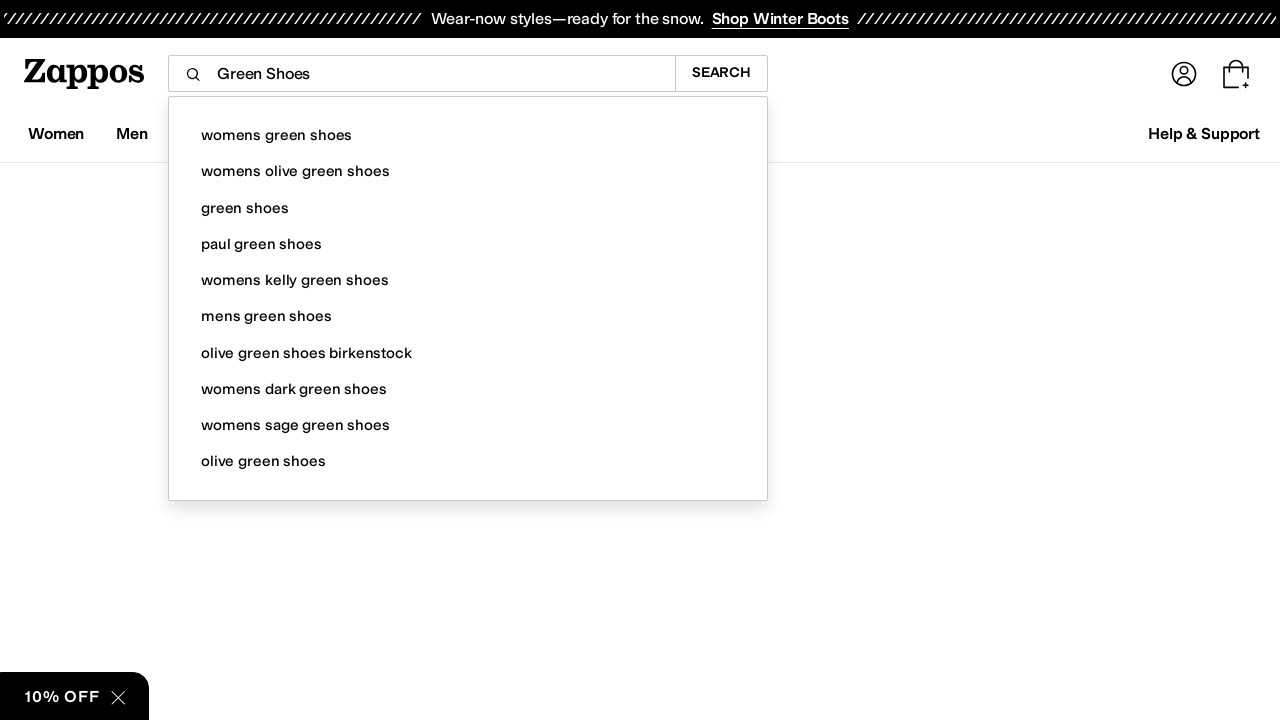

Pressed Enter to submit search form on input[name='term']
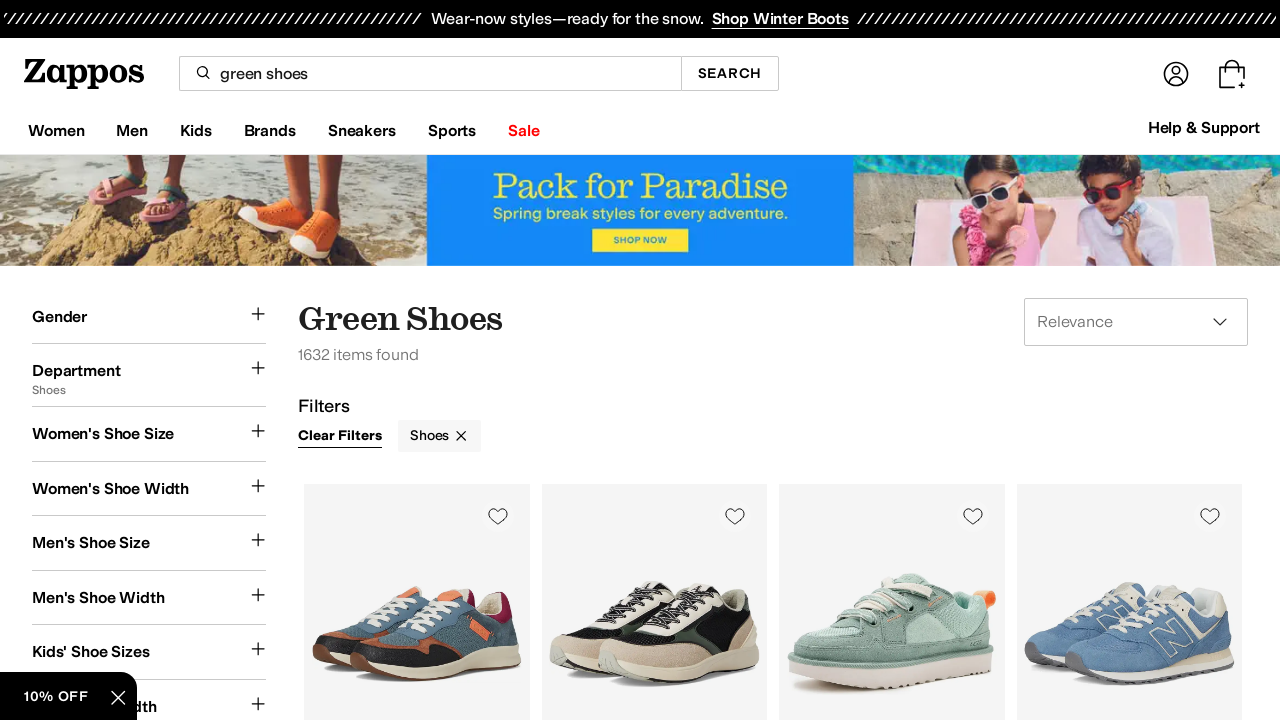

Search results page loaded and network idle
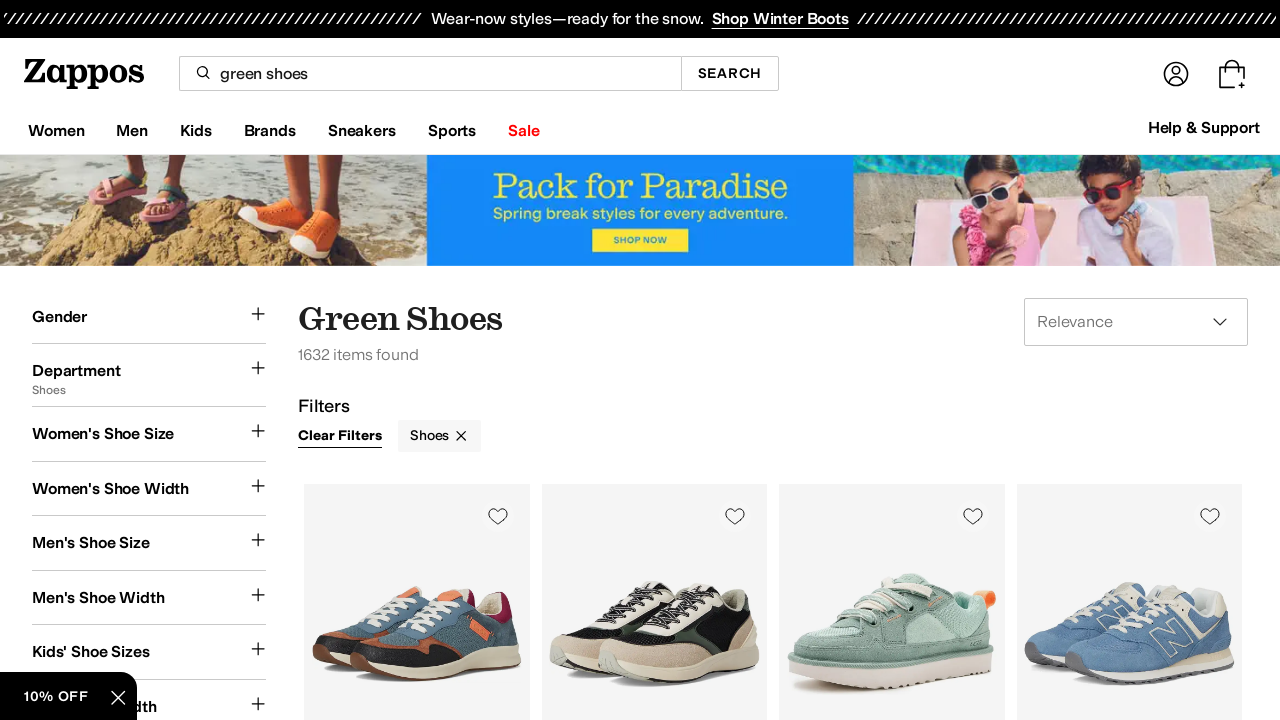

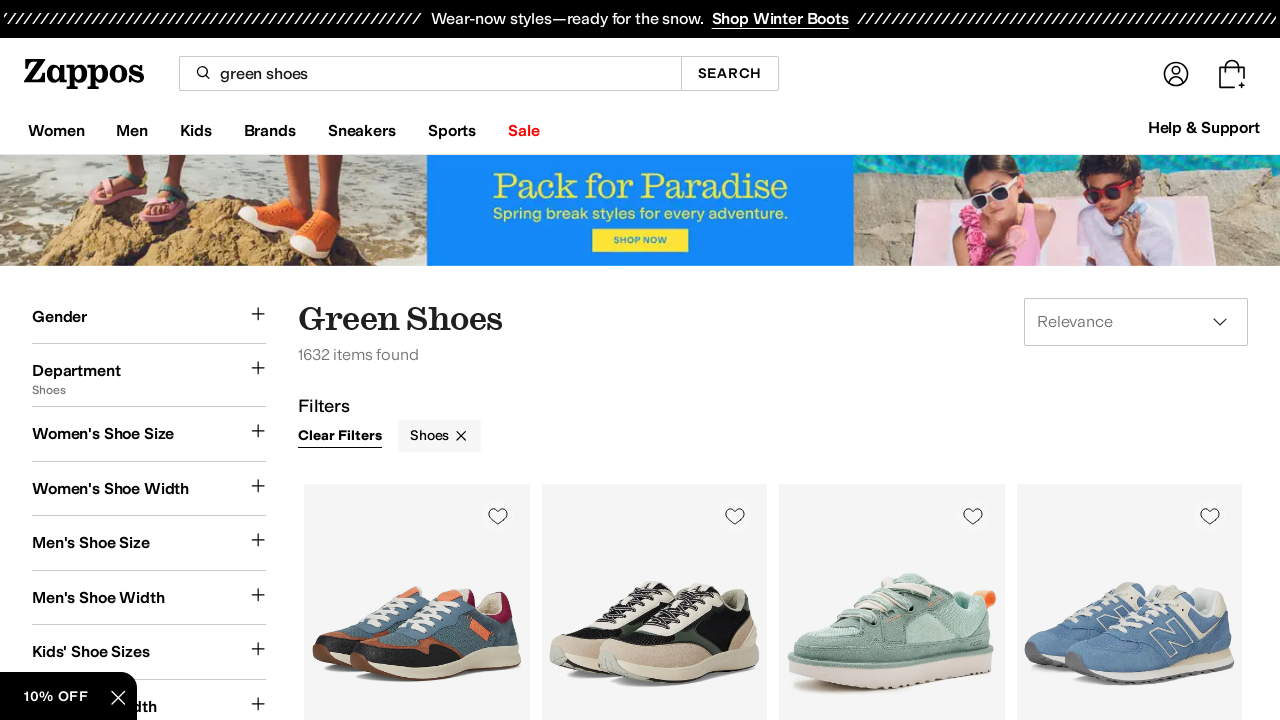